Tests various types of JavaScript alerts including simple alerts, timed alerts, confirmation dialogs, and prompt dialogs by interacting with each alert type

Starting URL: https://demoqa.com/alerts

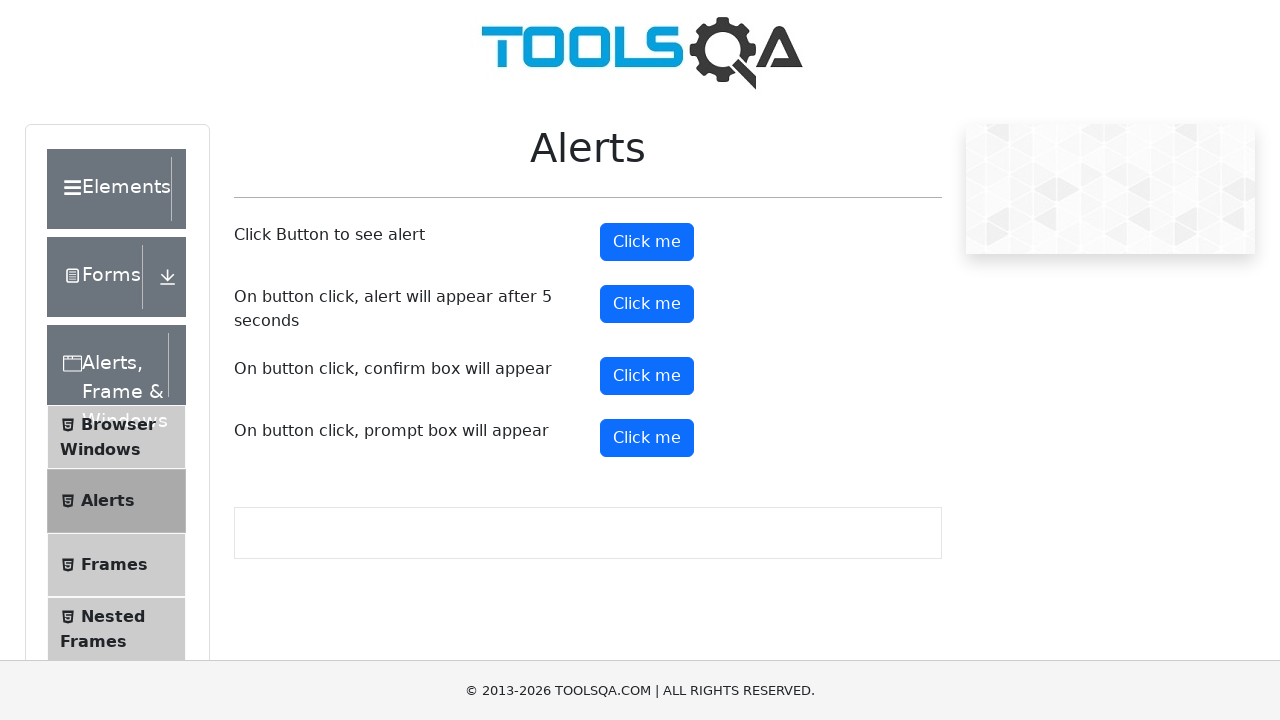

Clicked simple alert button at (647, 242) on #alertButton
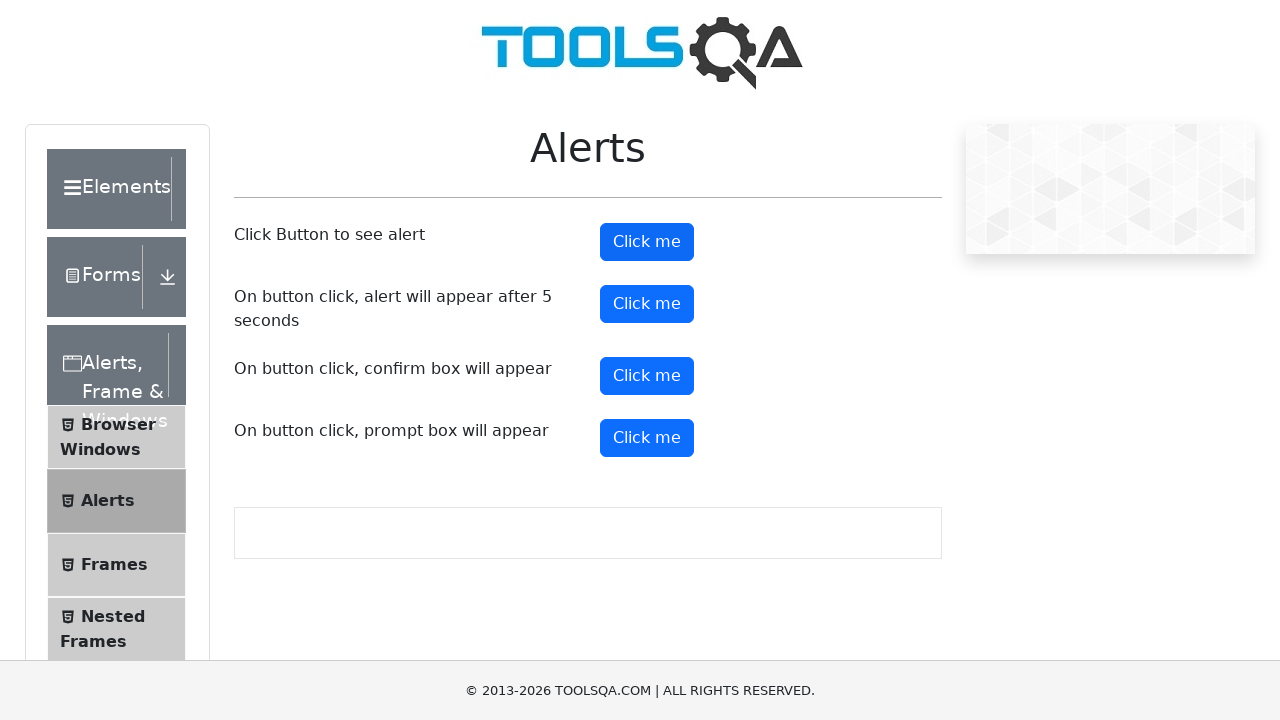

Accepted simple alert dialog
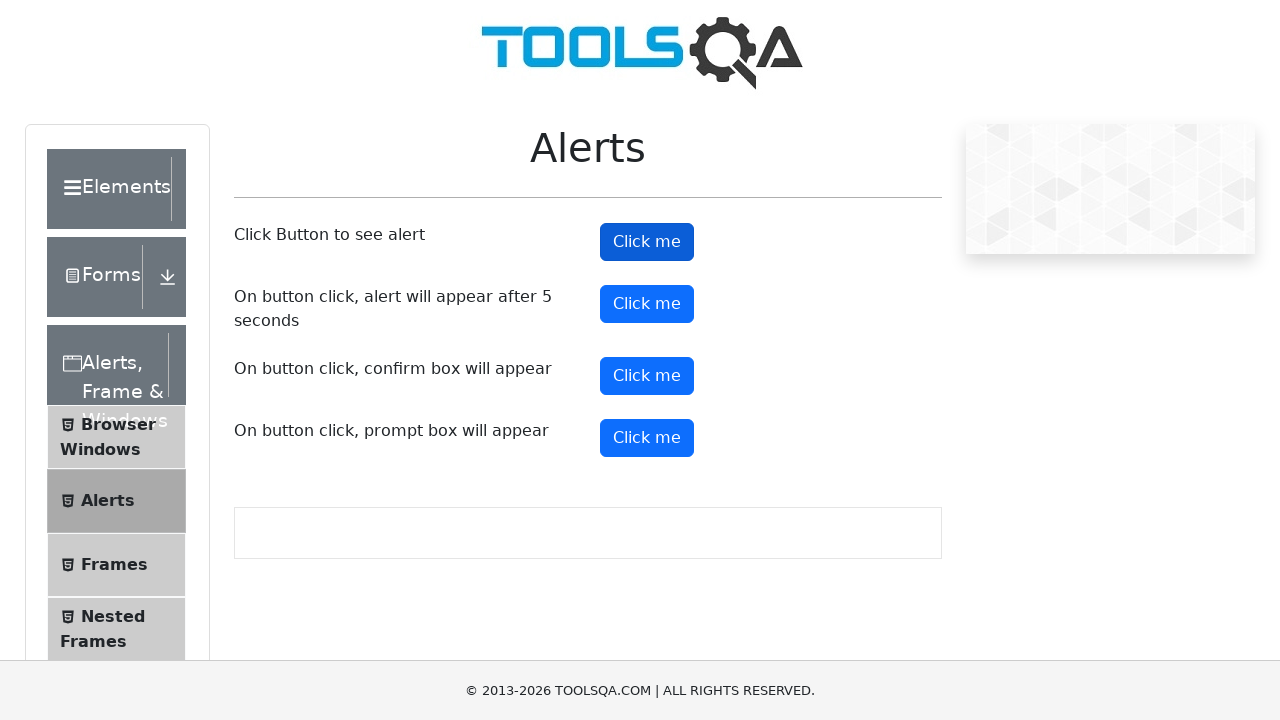

Clicked timed alert button at (647, 304) on #timerAlertButton
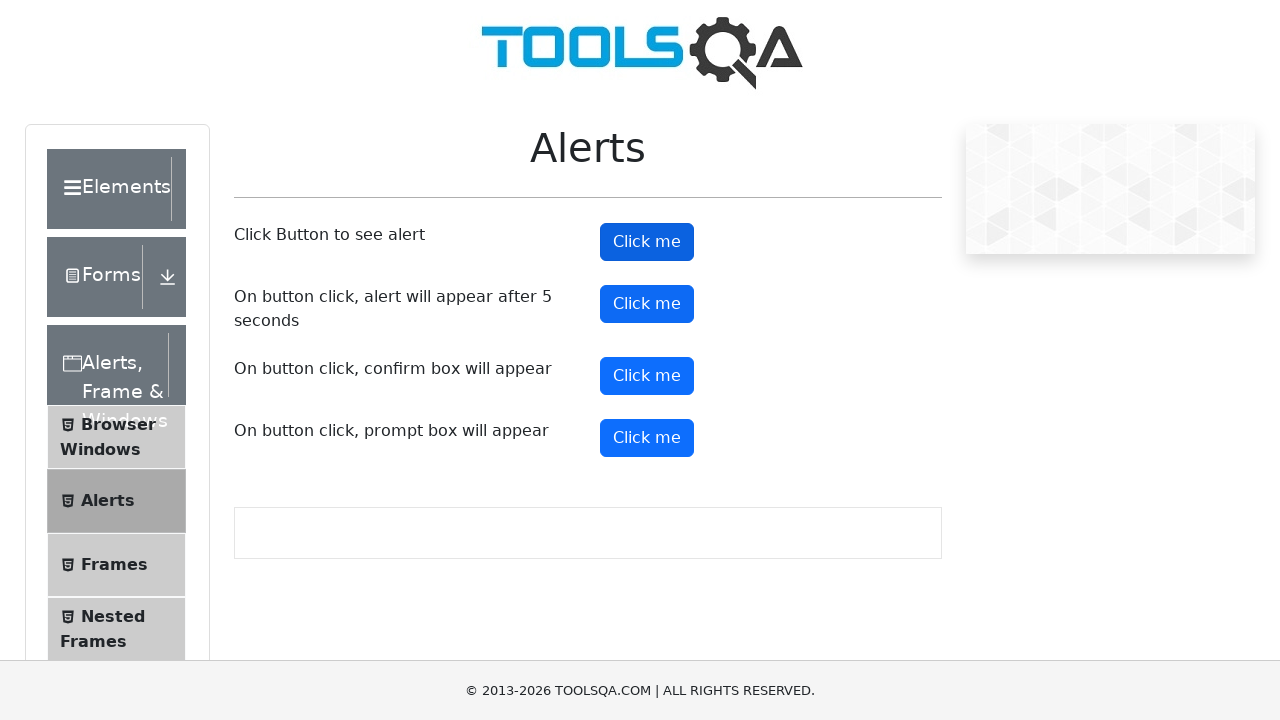

Waited 5.5 seconds for timed alert to appear
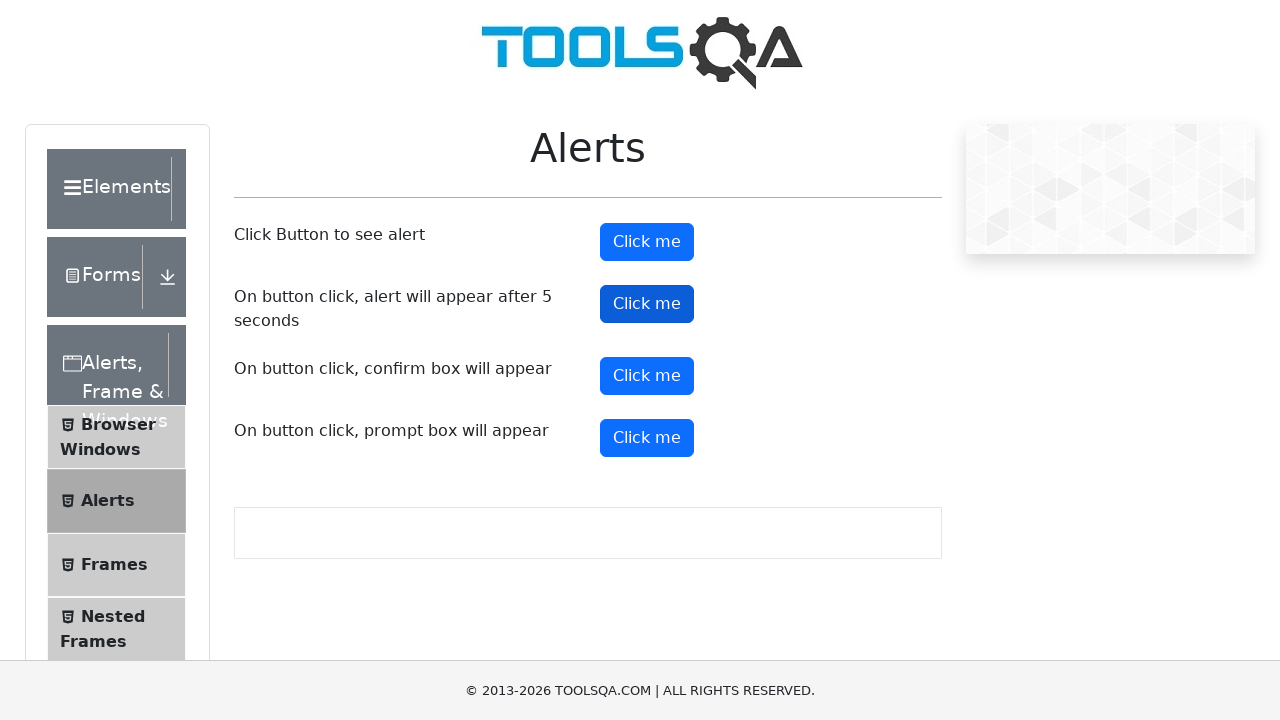

Accepted timed alert dialog
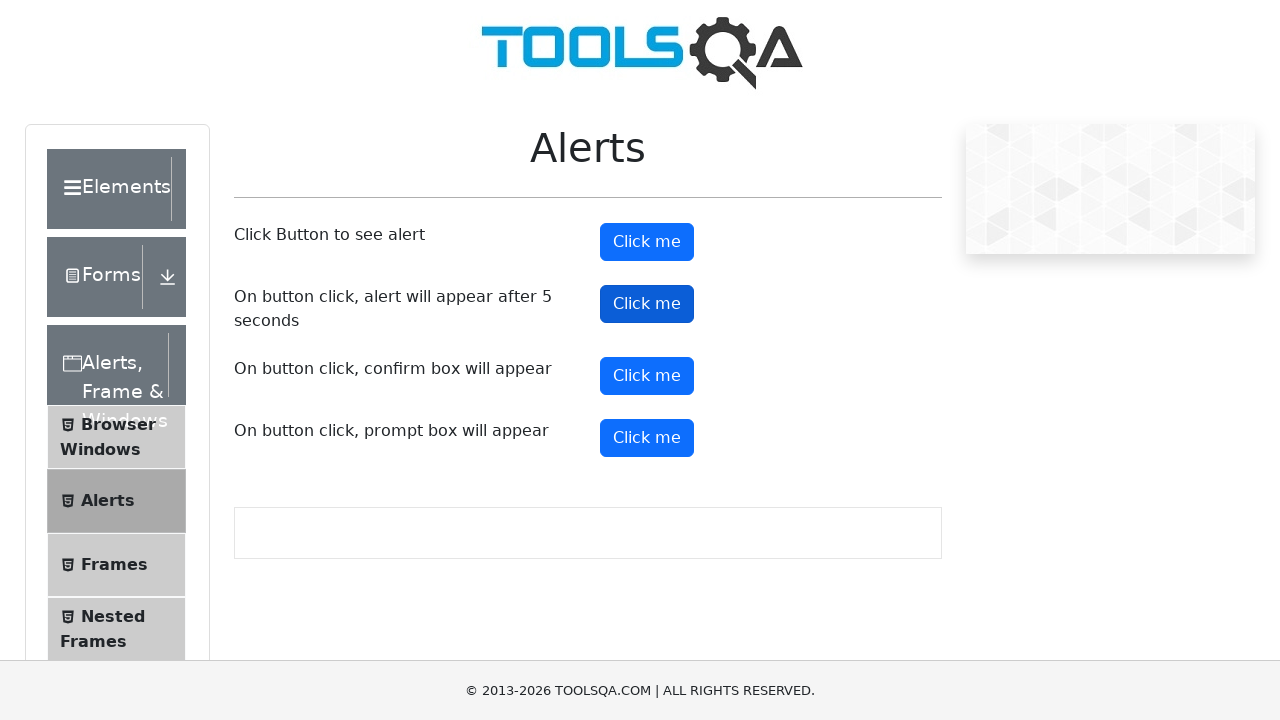

Clicked confirmation dialog button at (647, 376) on #confirmButton
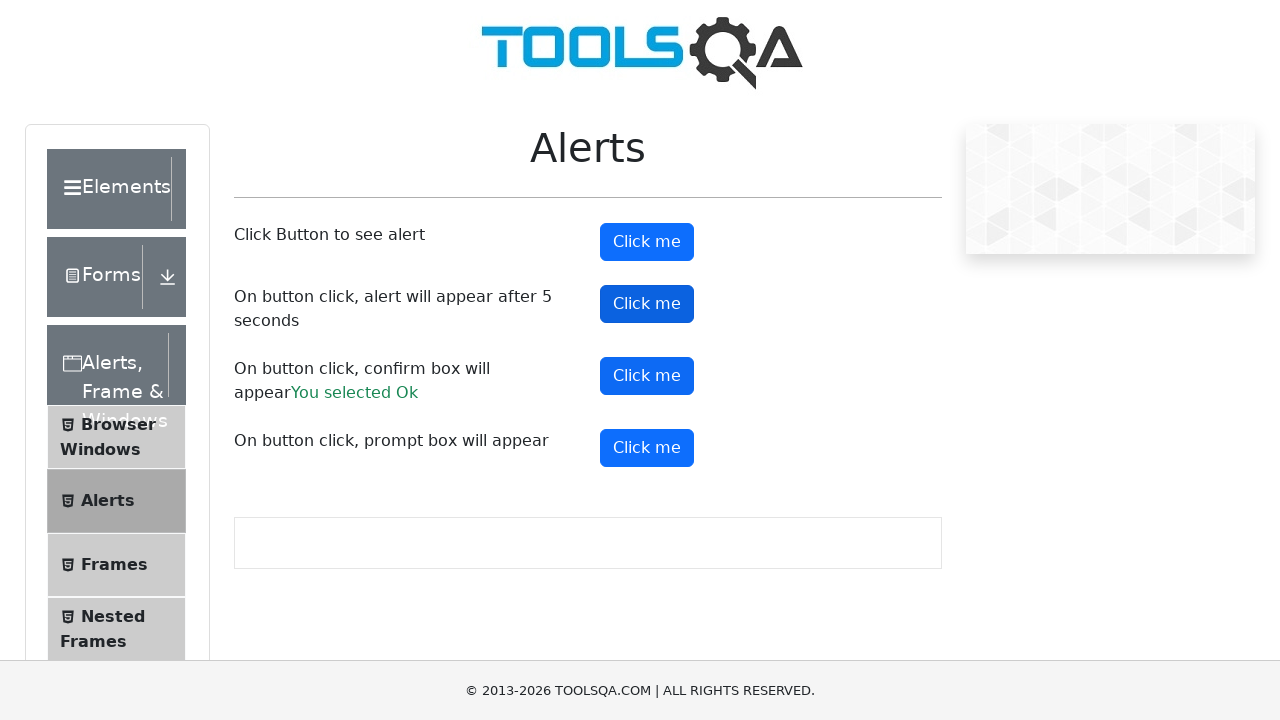

Dismissed confirmation dialog
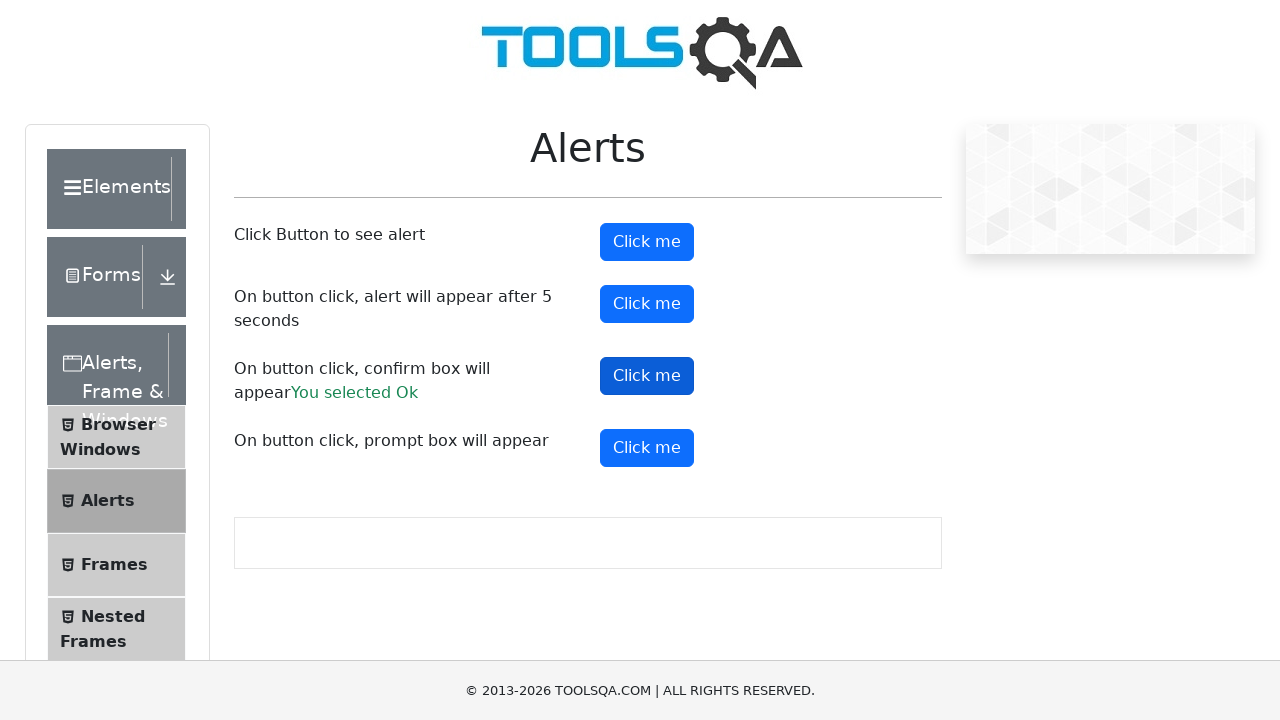

Clicked prompt dialog button at (647, 448) on #promtButton
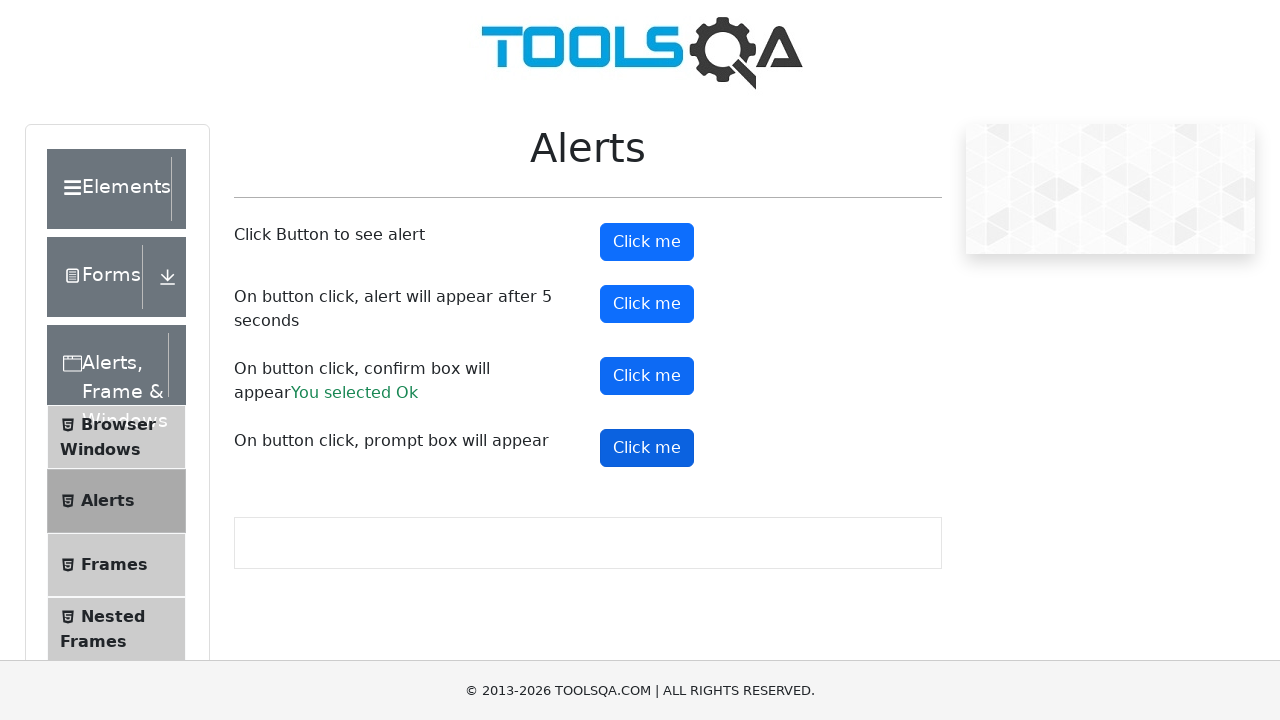

Accepted prompt dialog with text 'vanakkam'
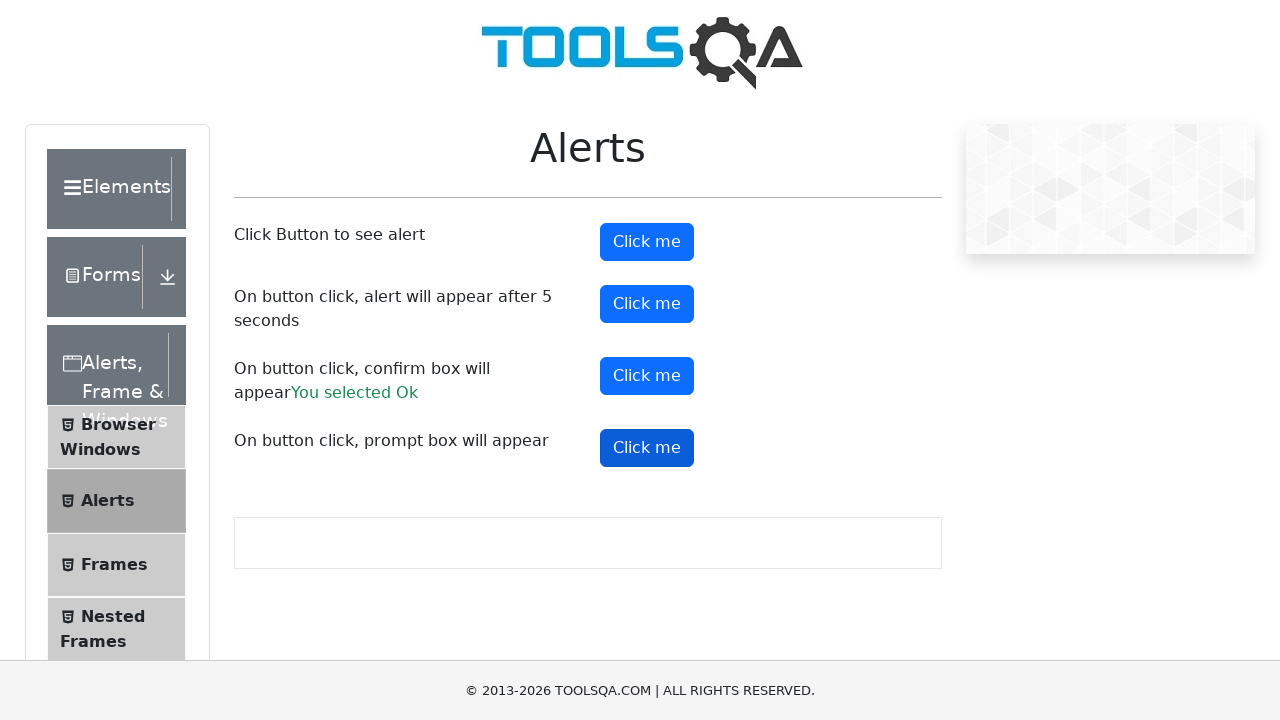

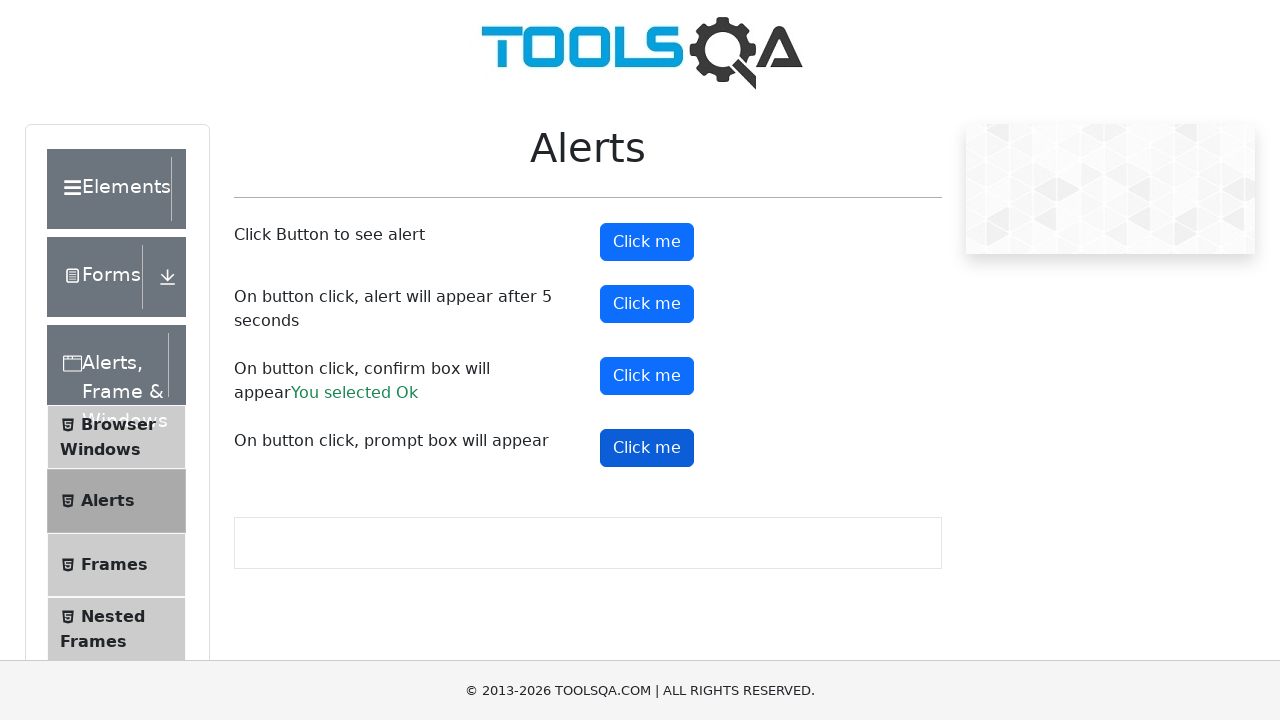